Navigates to Six Eastern website and clicks on a target element after locating it on the page

Starting URL: https://sixeastern.com/

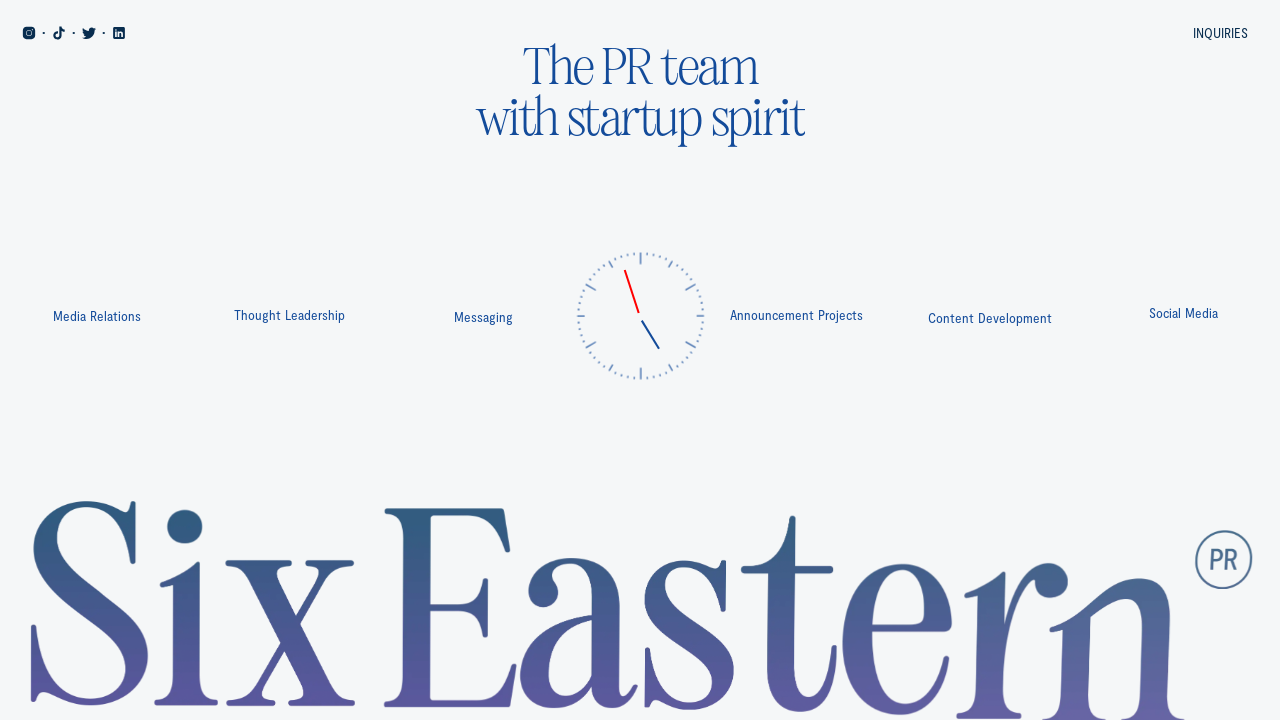

Waited 5 seconds for page to load
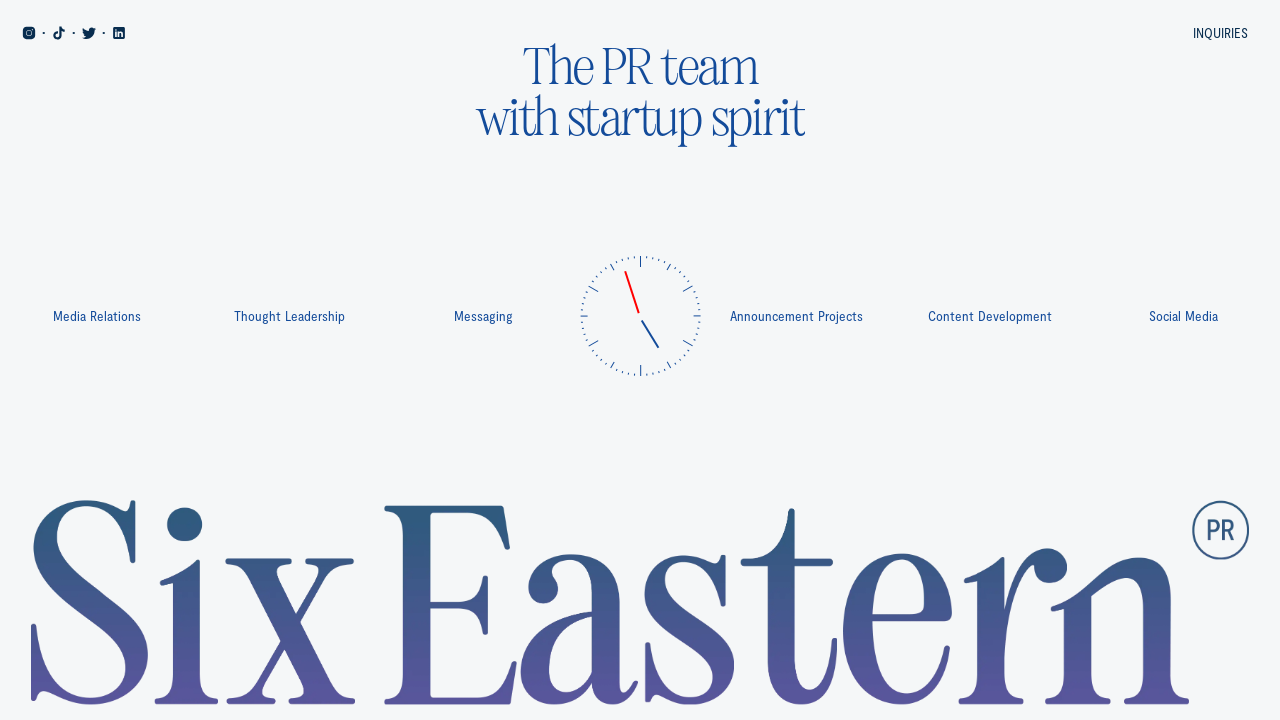

Clicked on results section element at (602, 32) on div[data-scrollto='results']
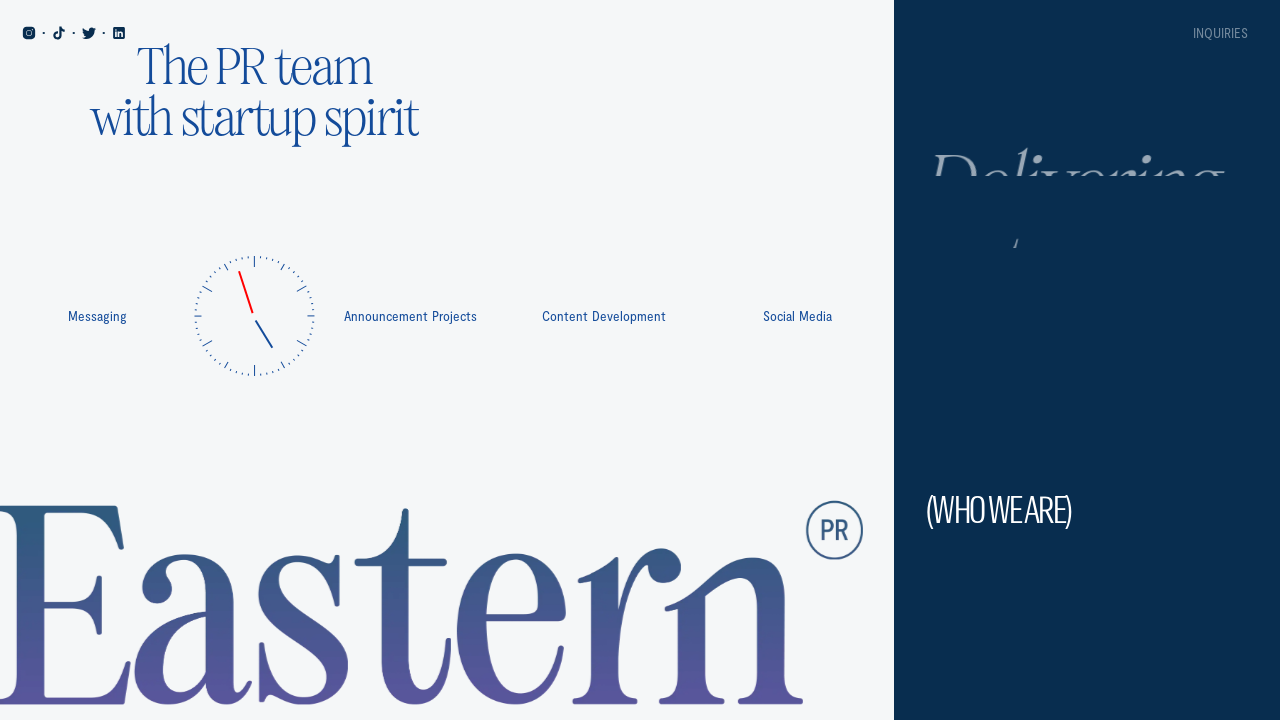

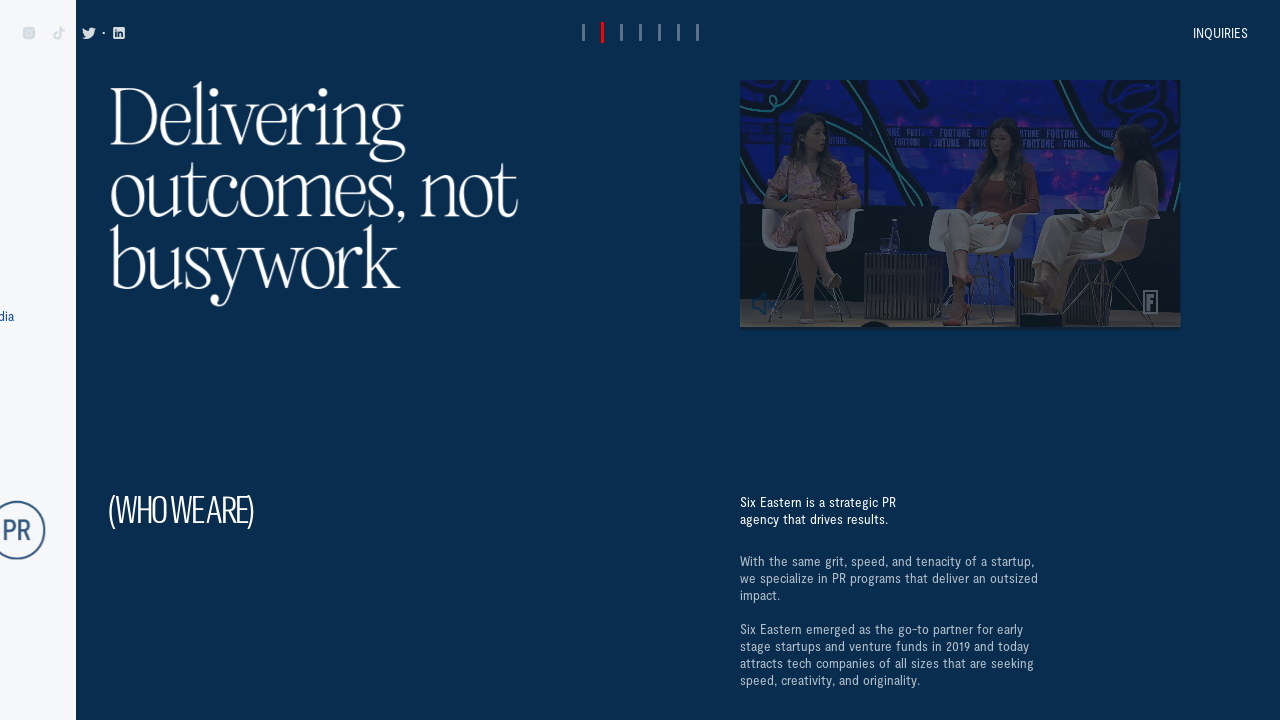